Tests drag and drop functionality by dragging a logo image element and dropping it into a designated drop area.

Starting URL: http://demo.automationtesting.in/Static.html

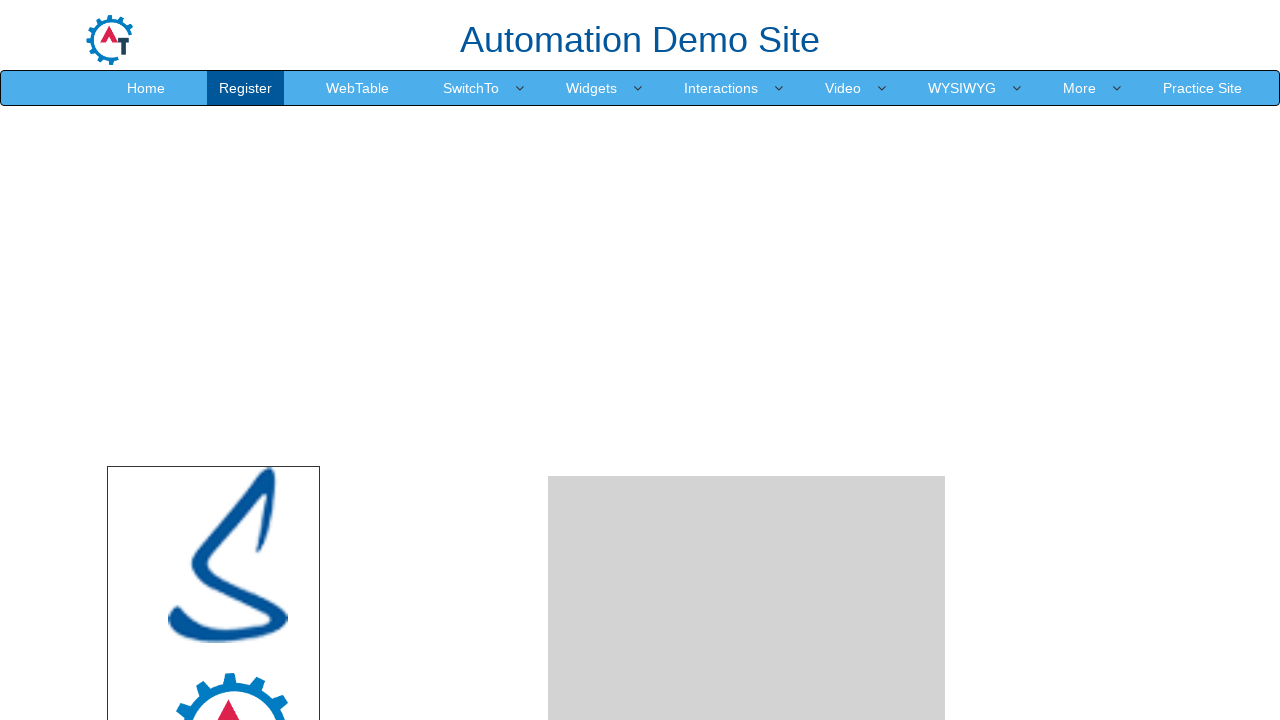

Logo image element is visible and ready for interaction
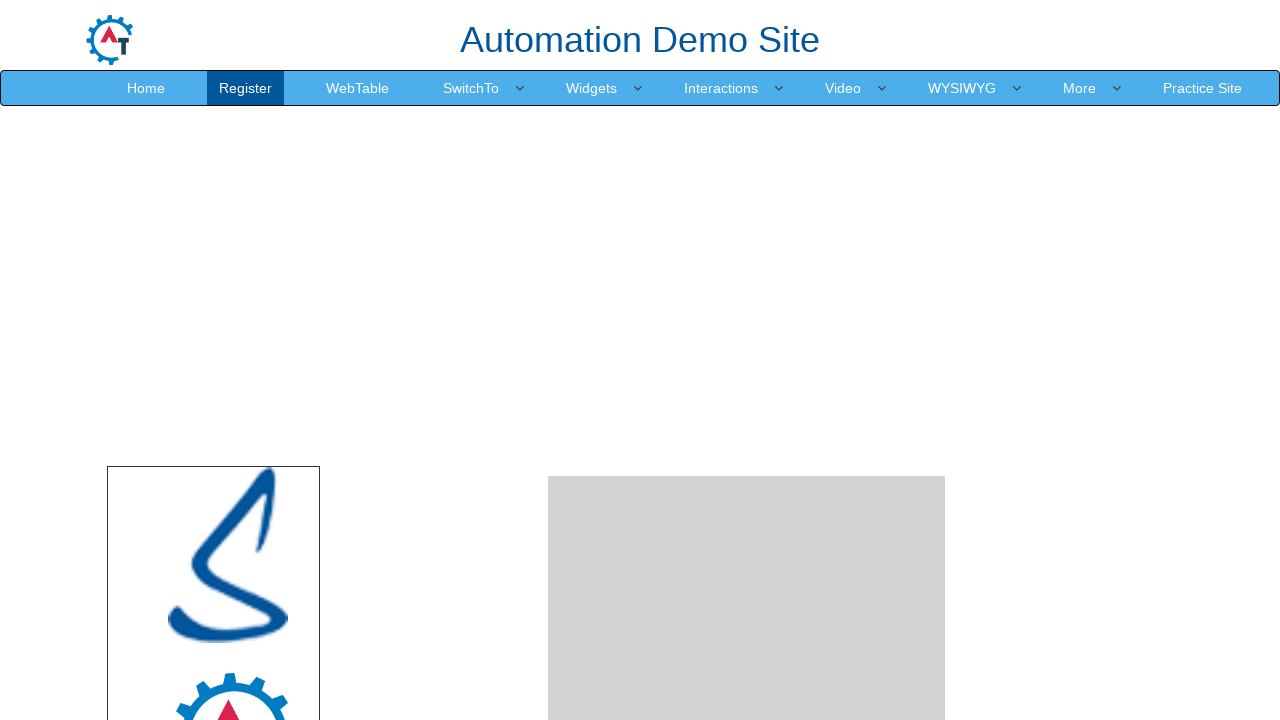

Drop area element is visible and ready to receive the dragged element
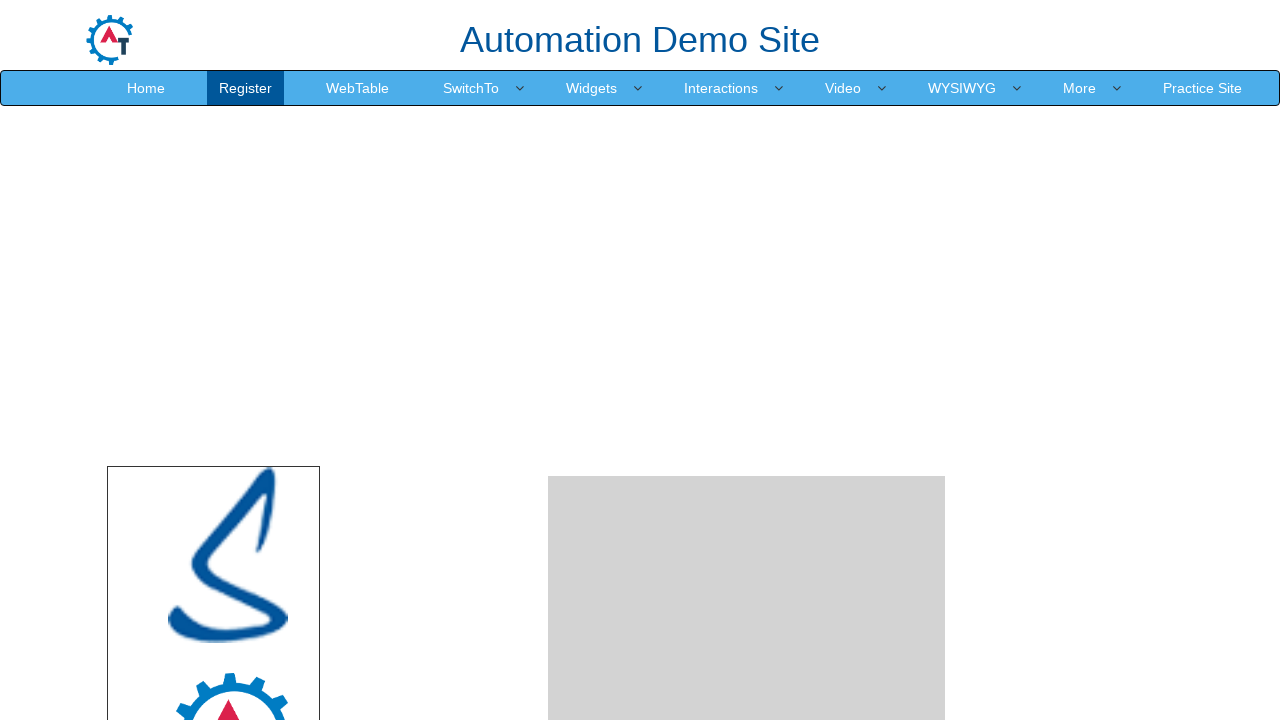

Dragged logo image element and dropped it into the designated drop area at (747, 481)
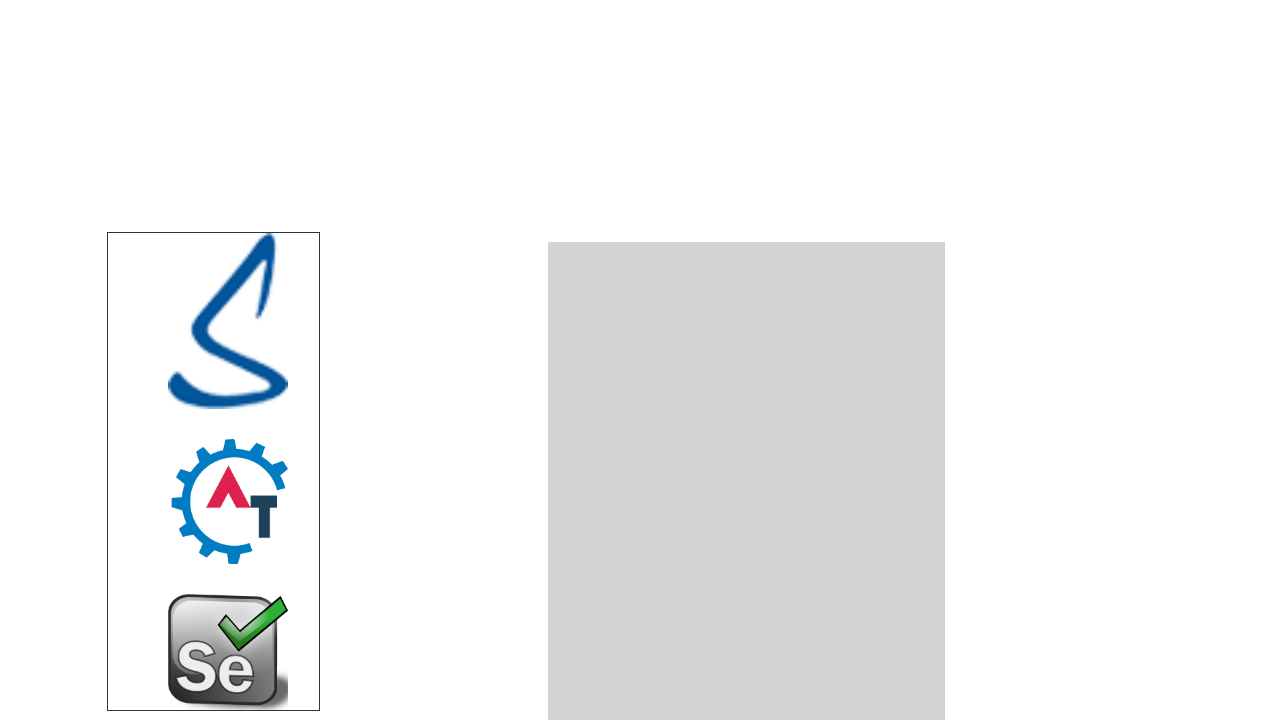

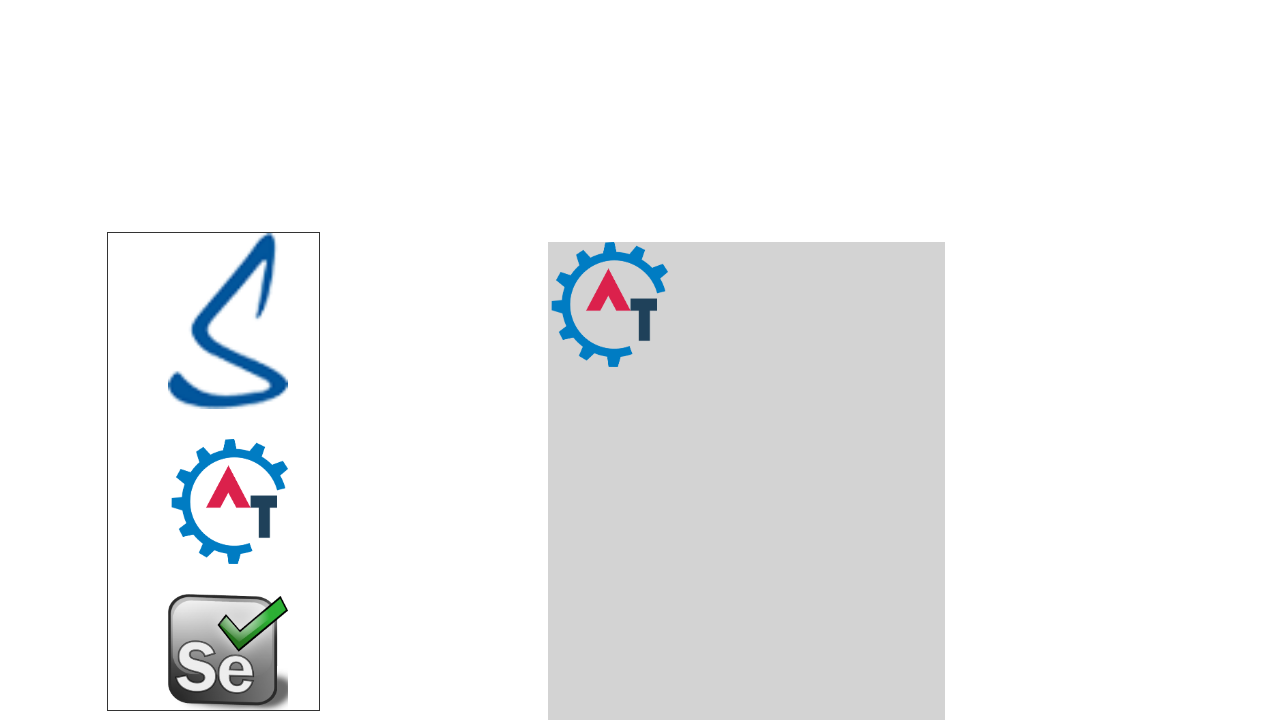